Tests dynamic controls functionality by clicking a checkbox, removing it, enabling/disabling a text input, and verifying the state changes with confirmation messages.

Starting URL: https://the-internet.herokuapp.com/dynamic_controls

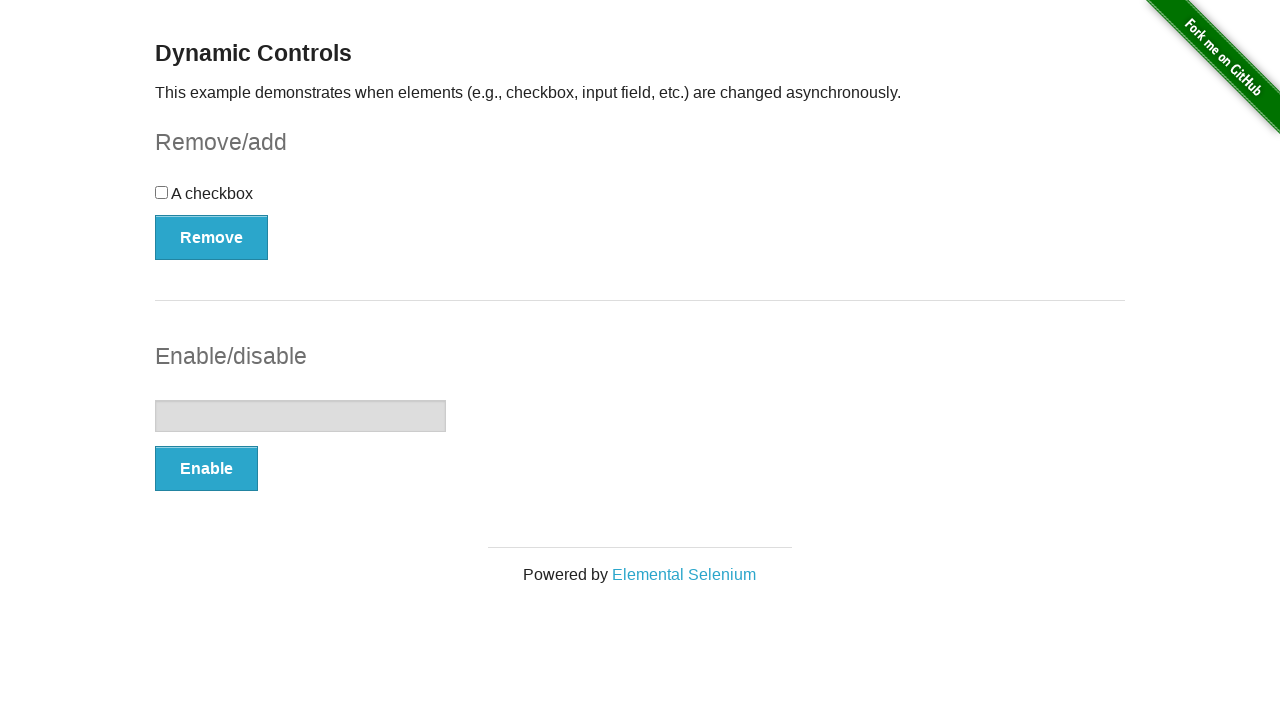

Clicked checkbox to toggle it at (162, 192) on input[type='checkbox']
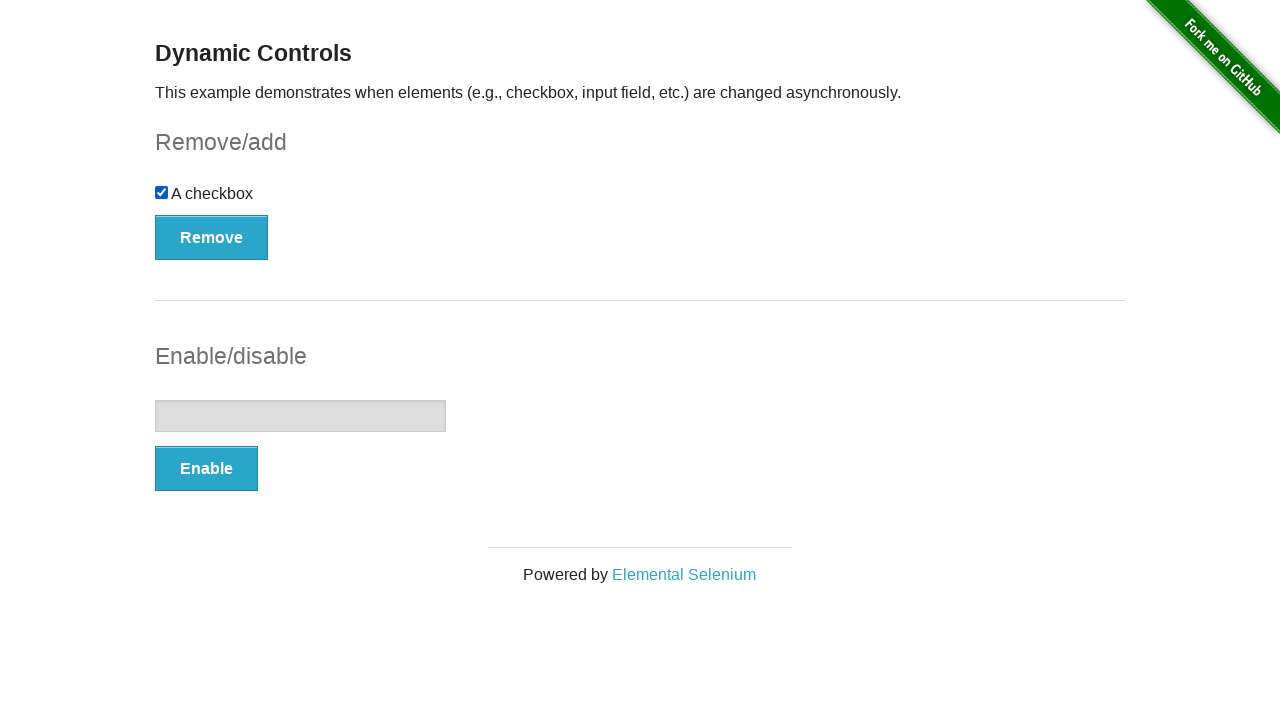

Clicked Remove button to remove the checkbox at (212, 237) on button:text('Remove')
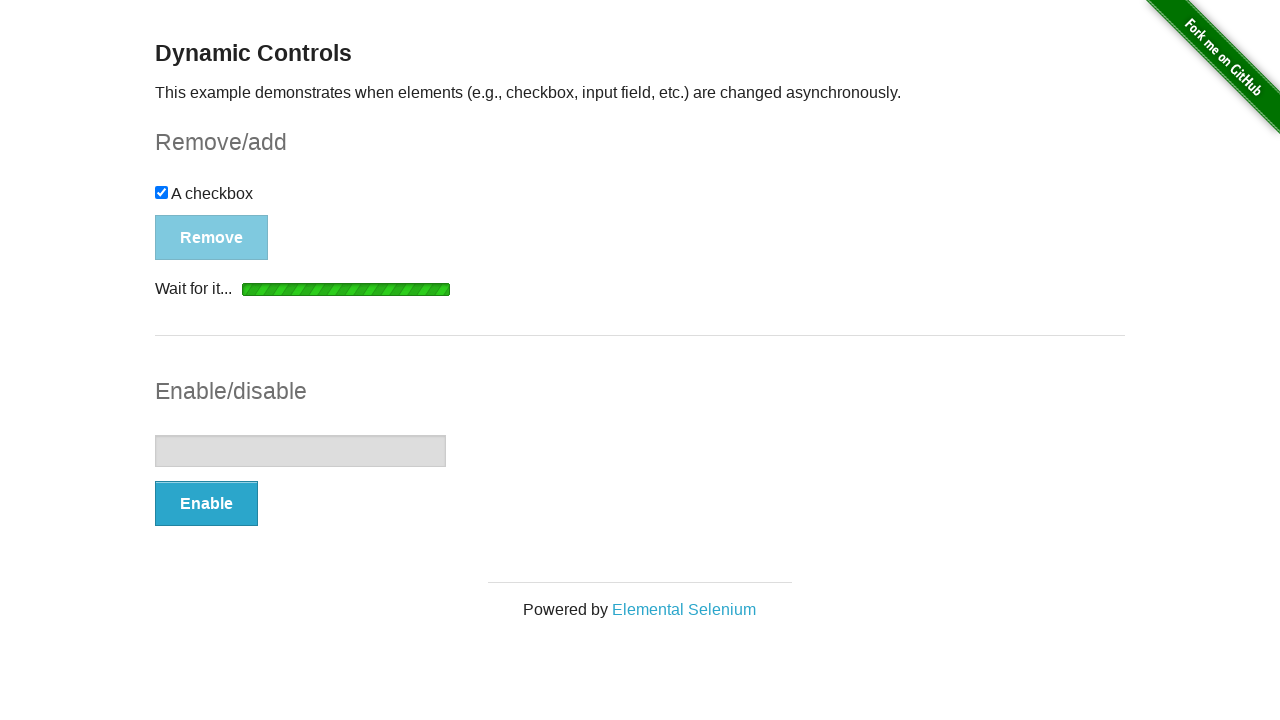

Confirmed checkbox removal with 'It's gone!' message
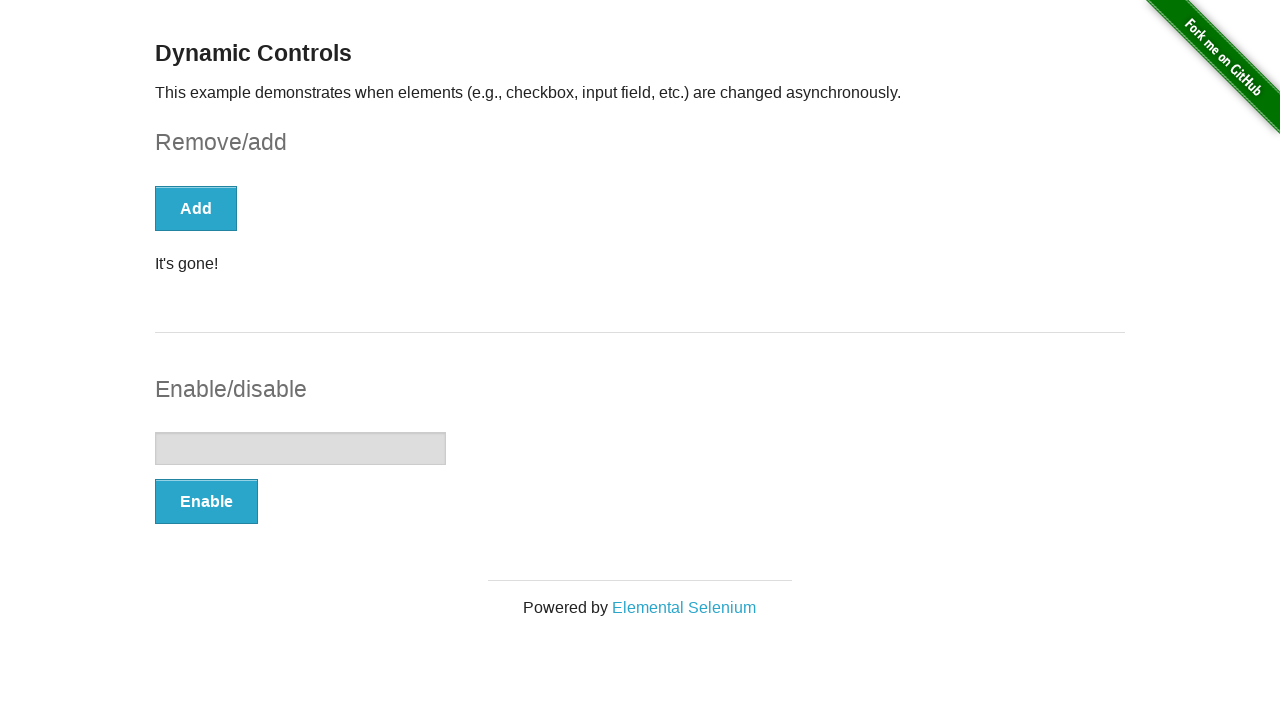

Clicked Enable button to enable text input at (206, 501) on button:text('Enable')
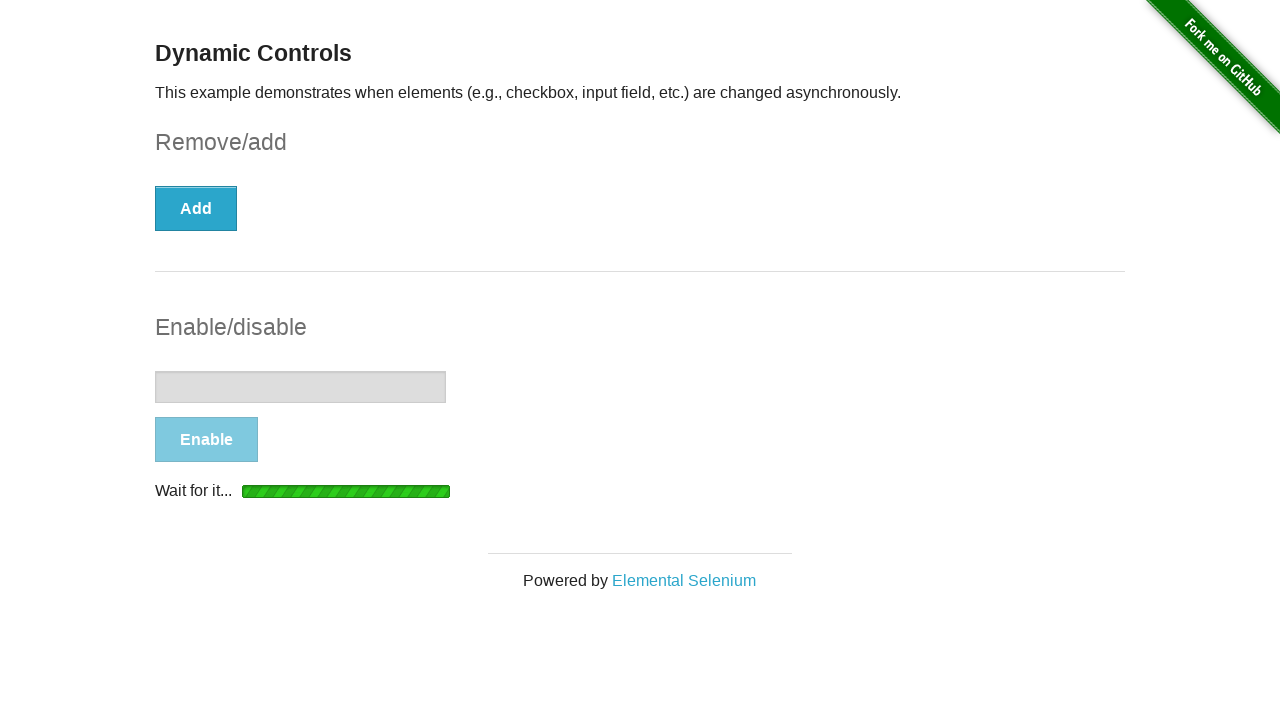

Confirmed text input enabled with 'It's enabled!' message
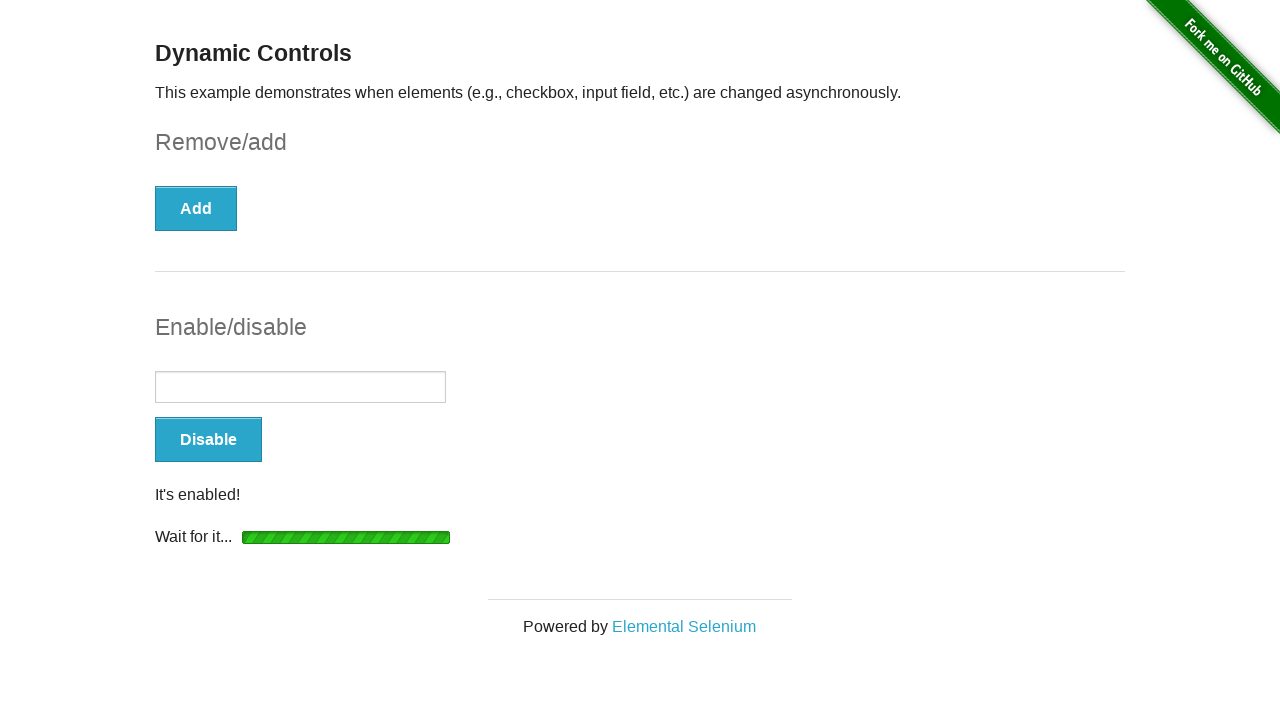

Text input field is now enabled and ready
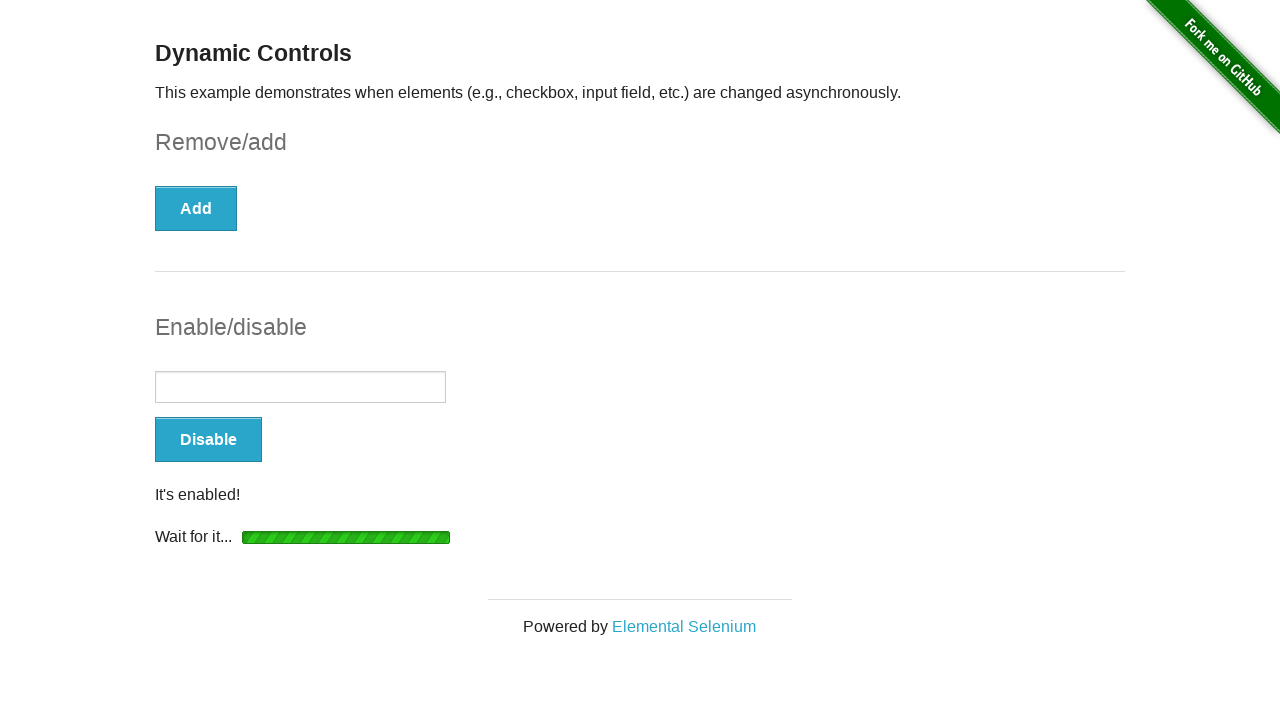

Filled text input with 'Hello World!' on input[type='text']
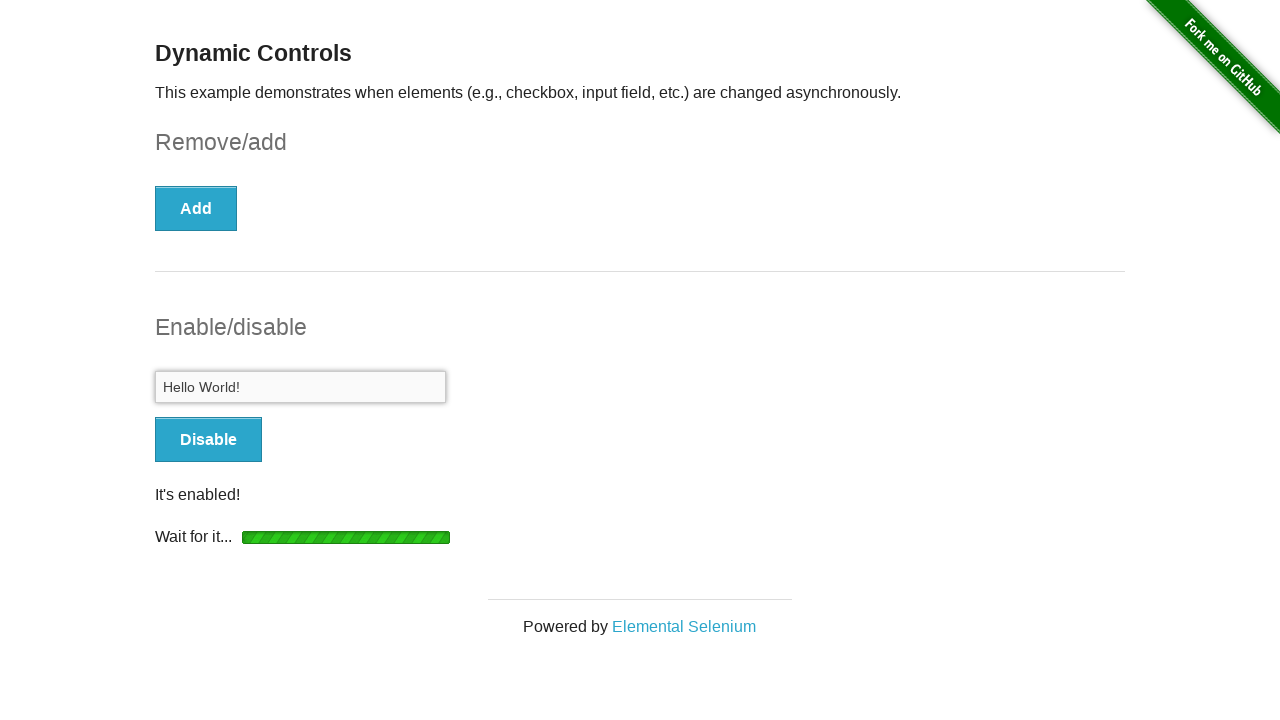

Clicked Disable button to disable text input at (208, 440) on button:text('Disable')
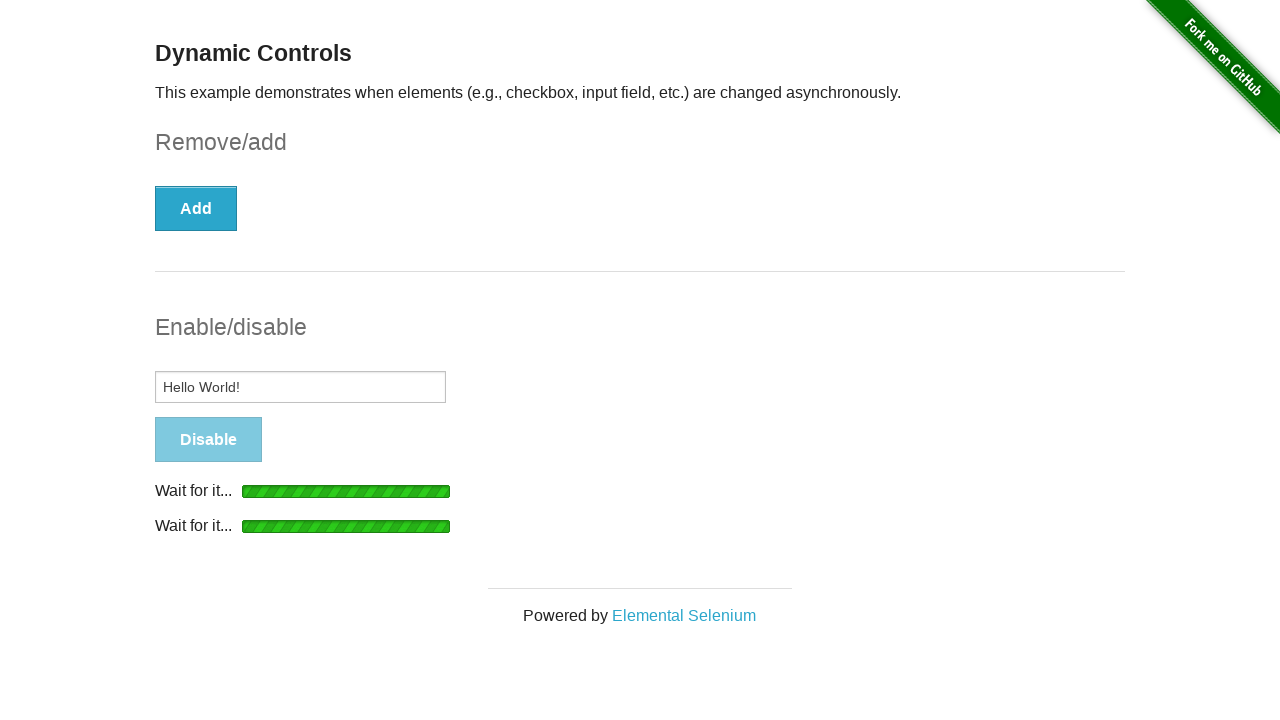

Confirmed text input disabled with 'It's disabled!' message
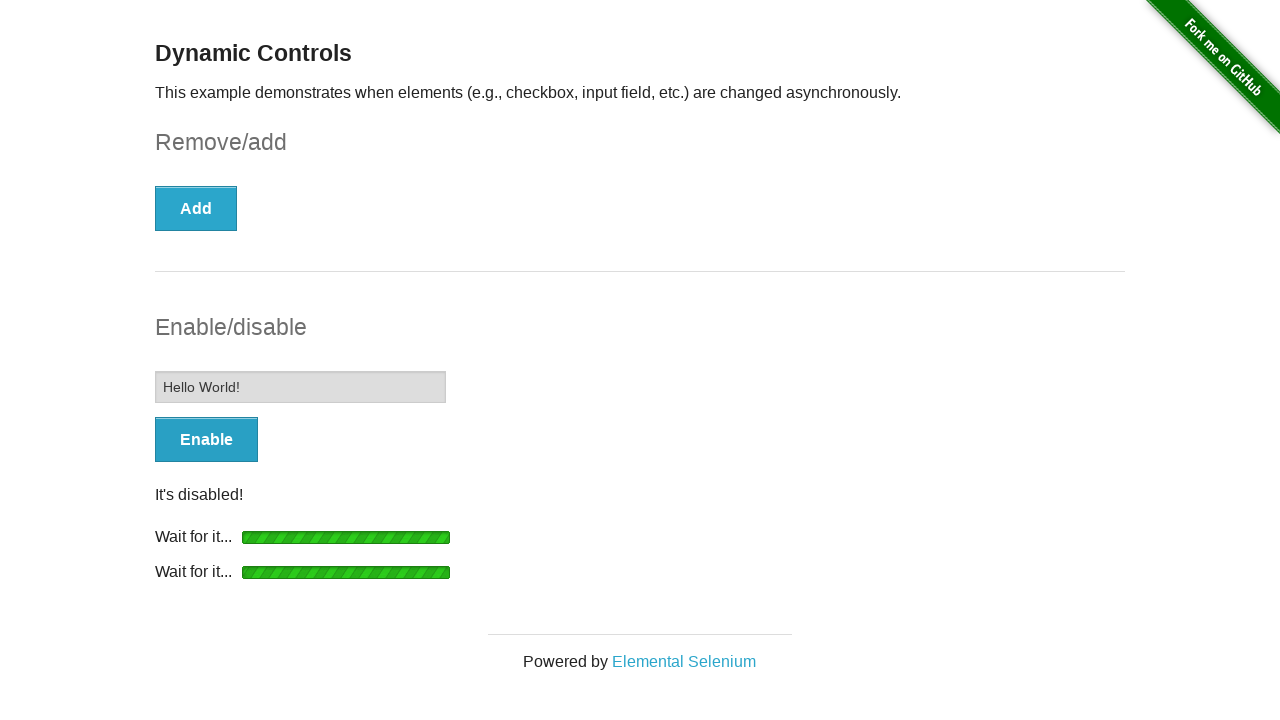

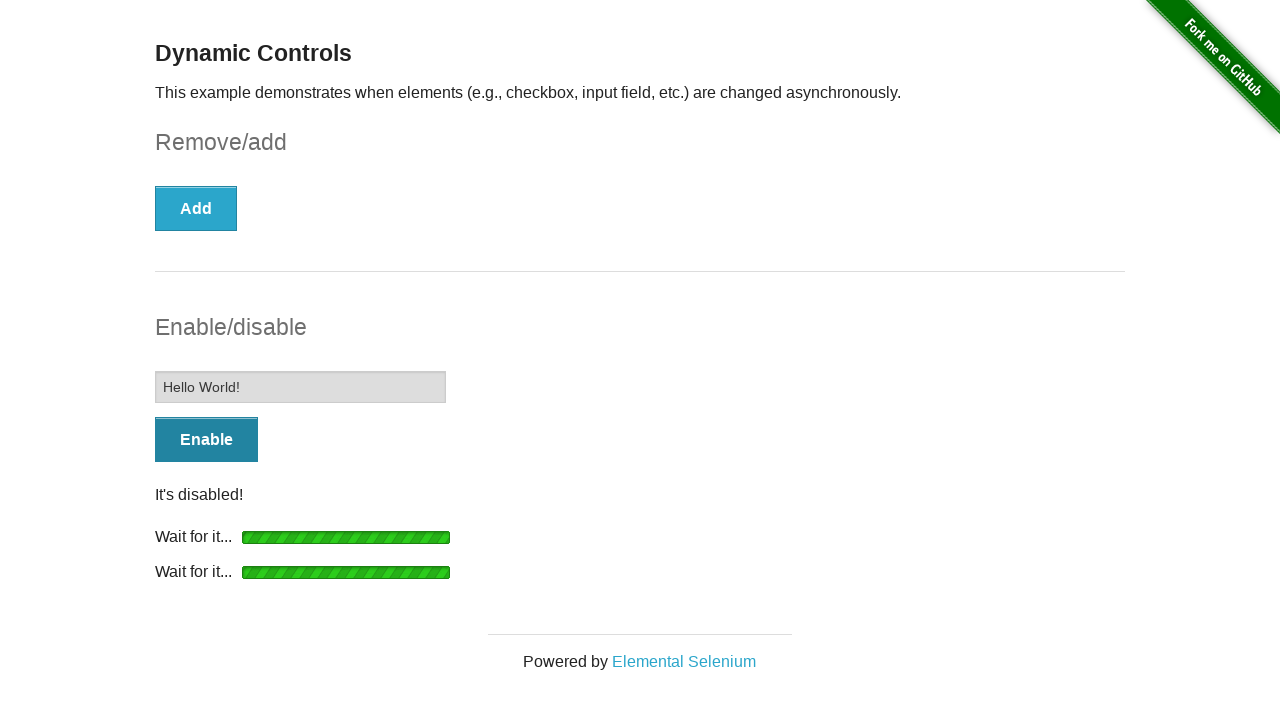